Navigates to the Blue Dollar informal rate page and verifies that the historical chart SVG element loads successfully

Starting URL: https://bluedollar.net/informal-rate/

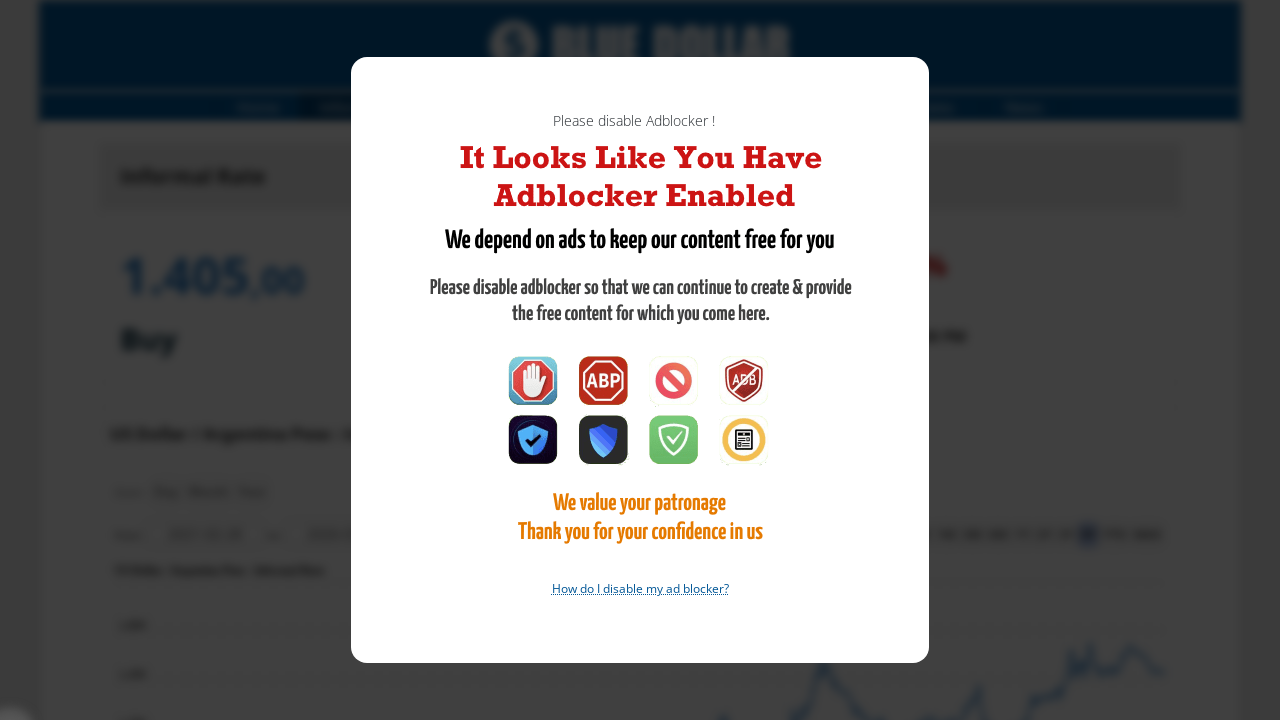

Navigated to Blue Dollar informal rate page
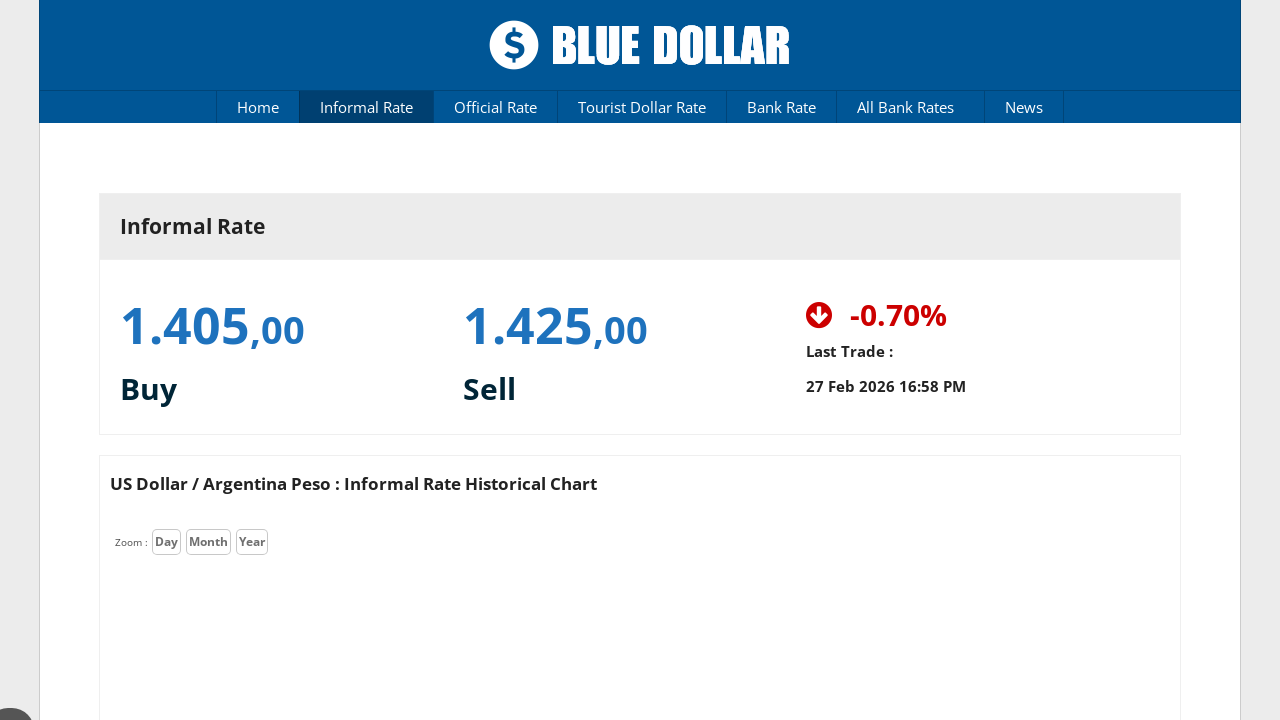

Historical chart SVG element loaded successfully
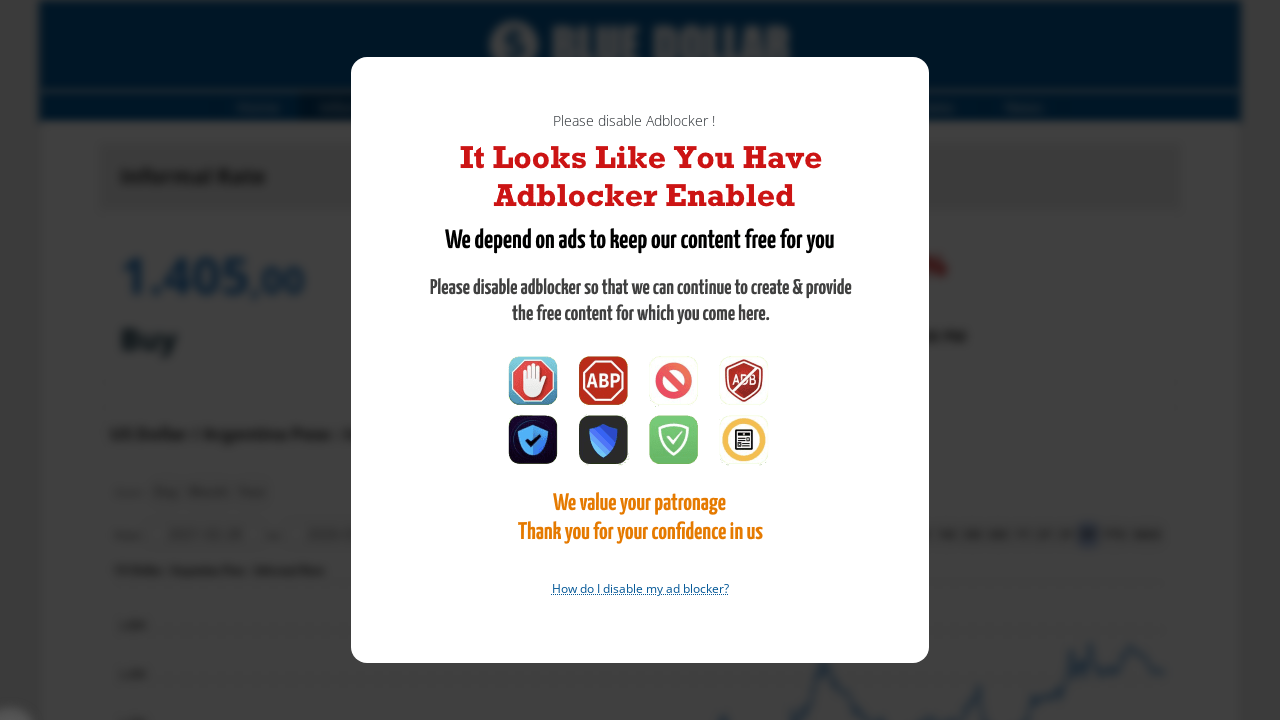

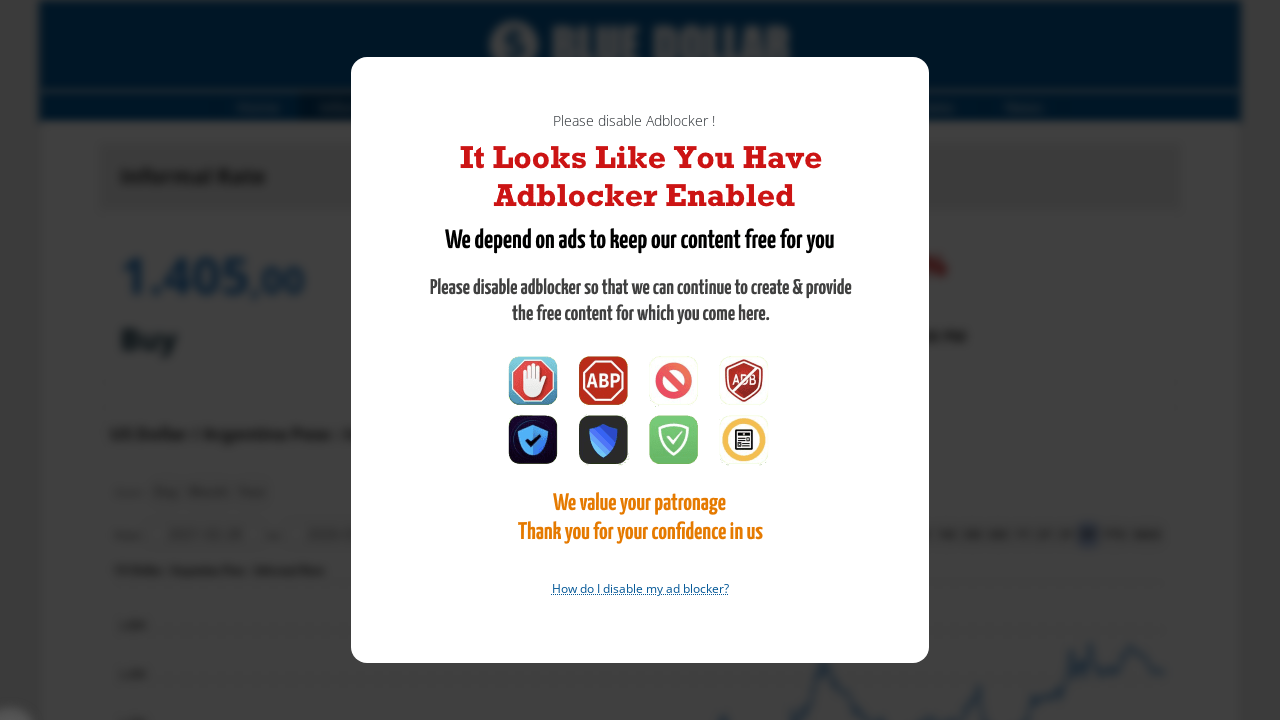